Tests interaction with modal dialogs by opening and closing small and large modals, verifying their content

Starting URL: https://demoqa.com/modal-dialogs

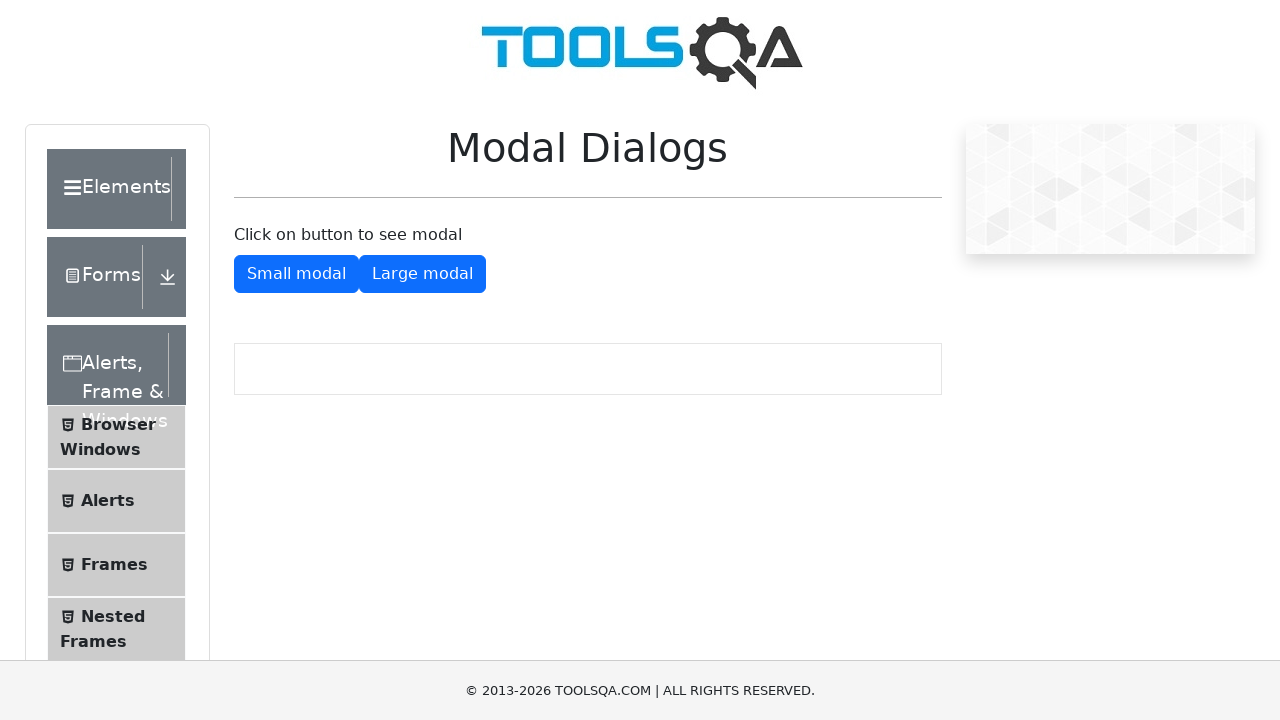

Clicked button to open small modal dialog at (296, 274) on #showSmallModal
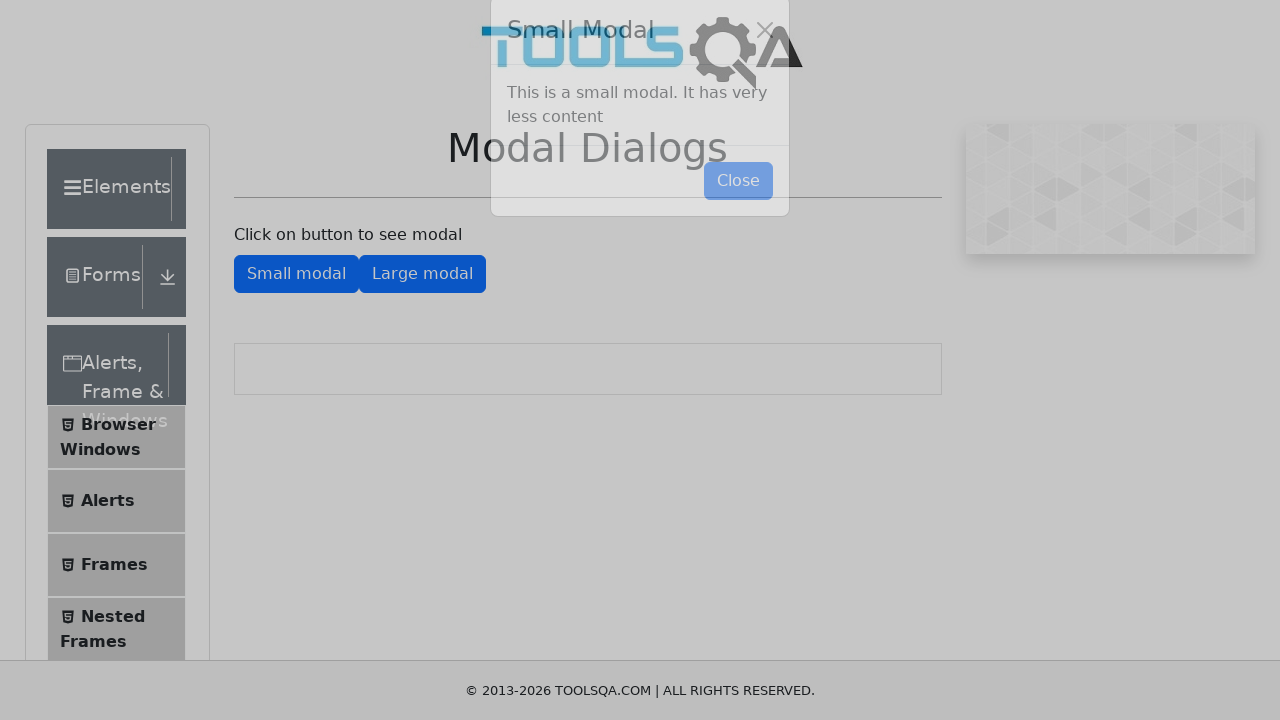

Small modal dialog loaded and modal body became visible
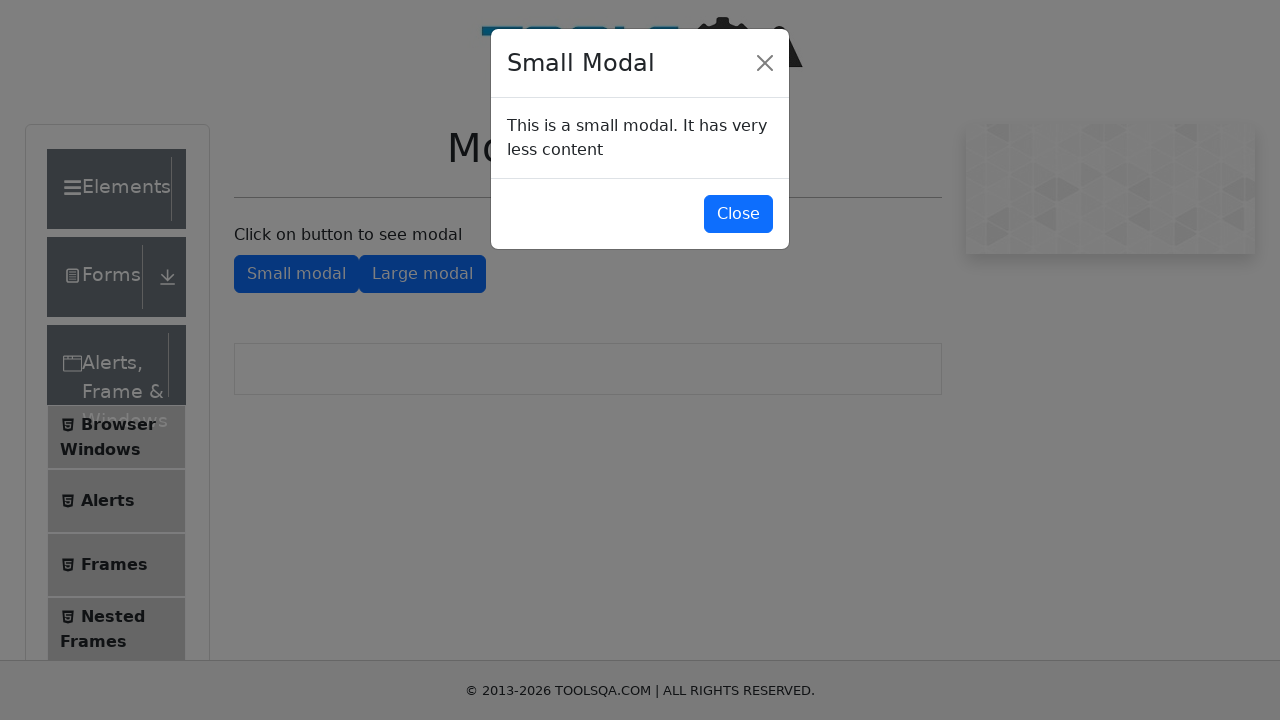

Retrieved text content from small modal body
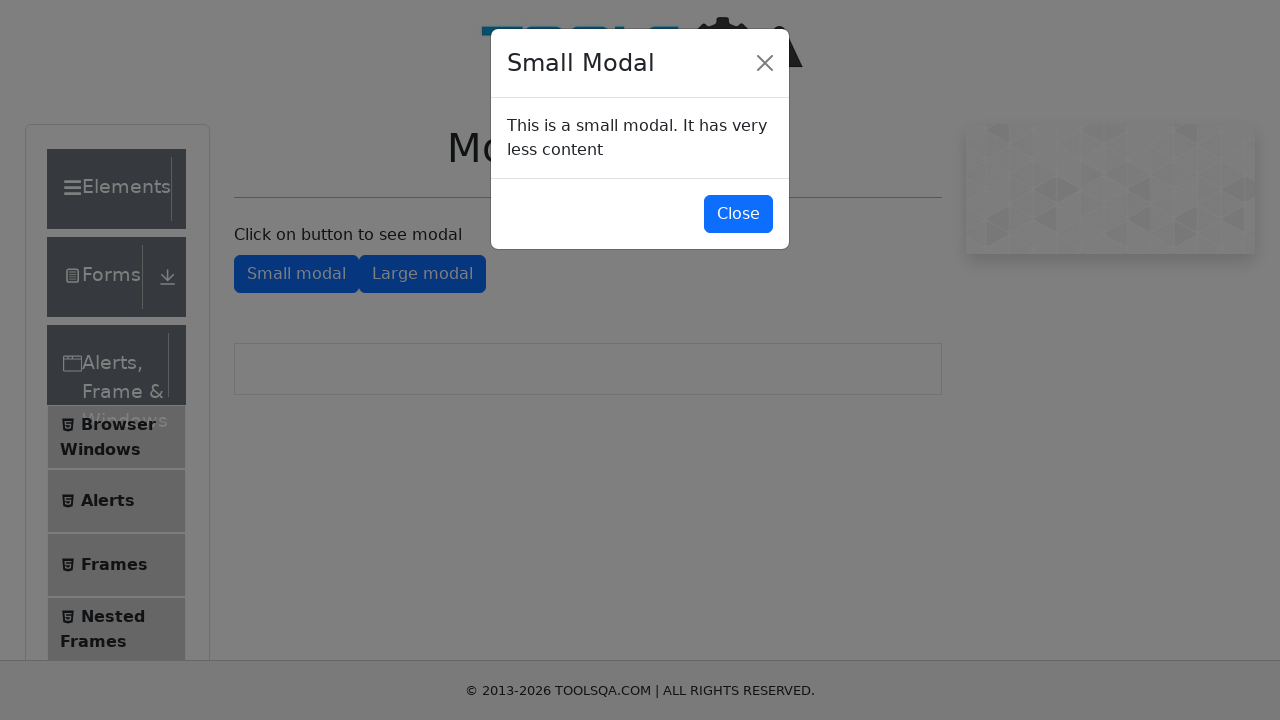

Verified 'This is a small modal' text is present in modal content
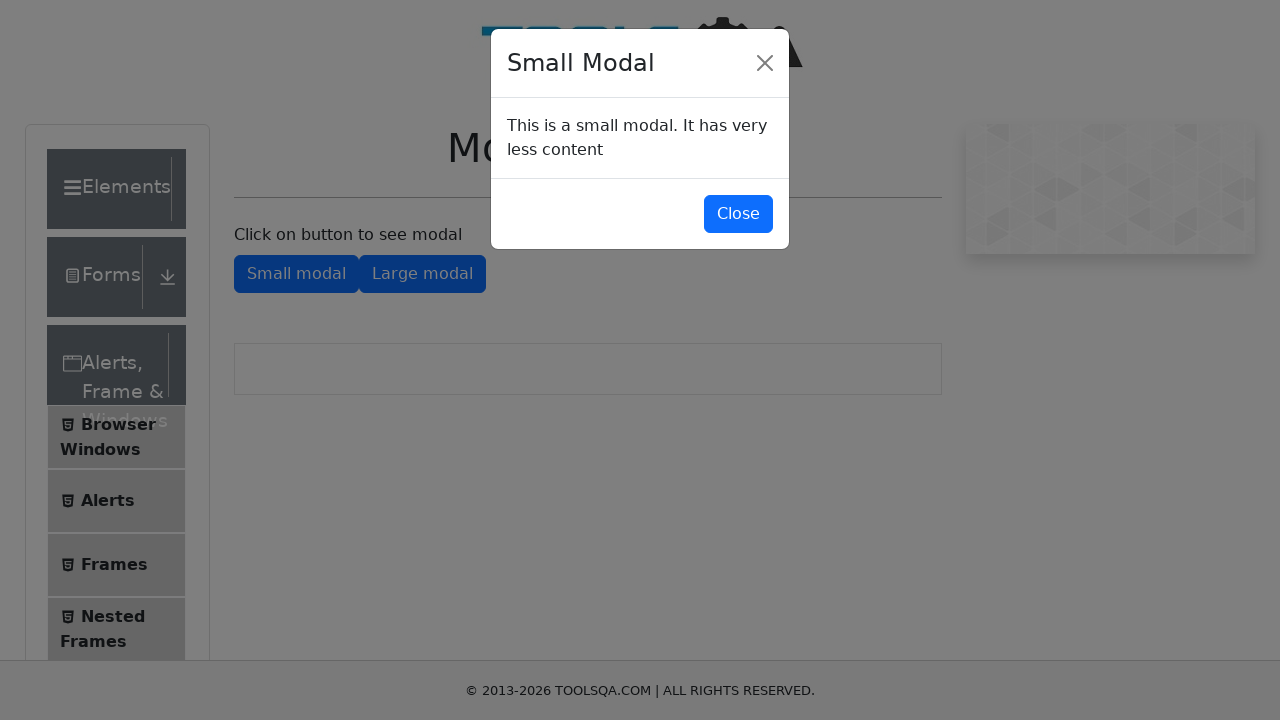

Clicked button to close small modal dialog at (738, 214) on #closeSmallModal
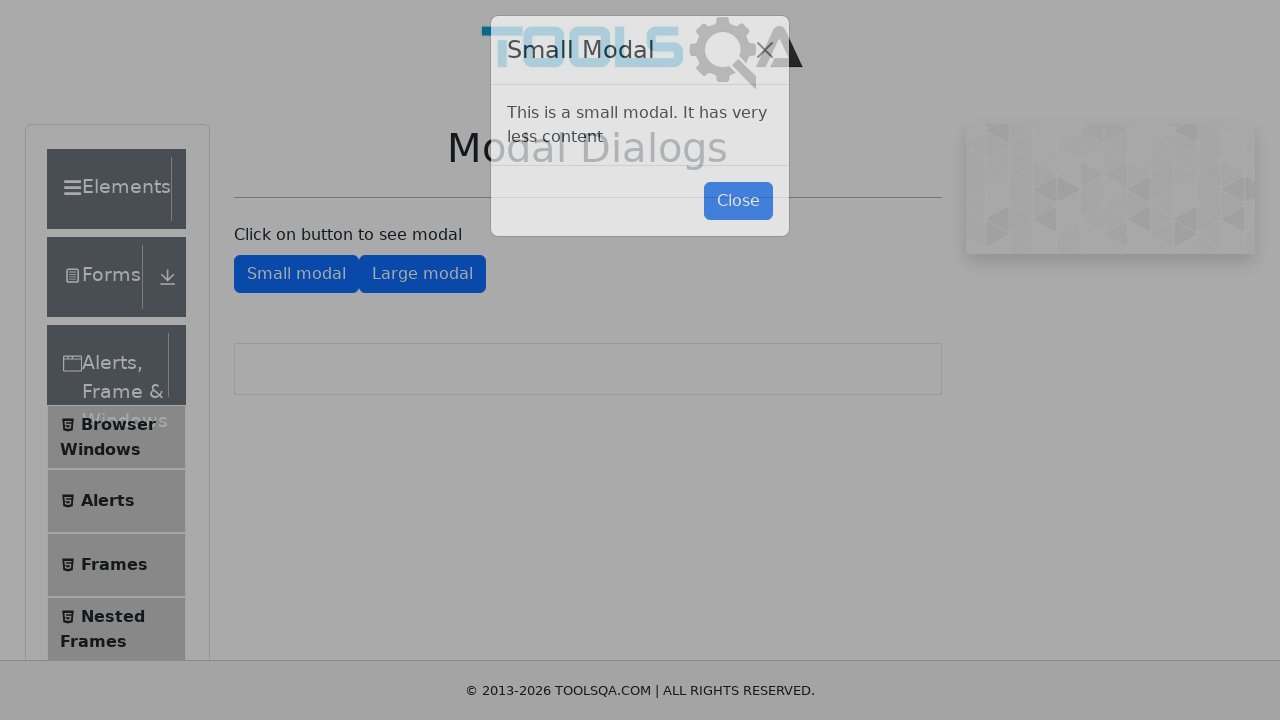

Clicked button to open large modal dialog at (422, 274) on #showLargeModal
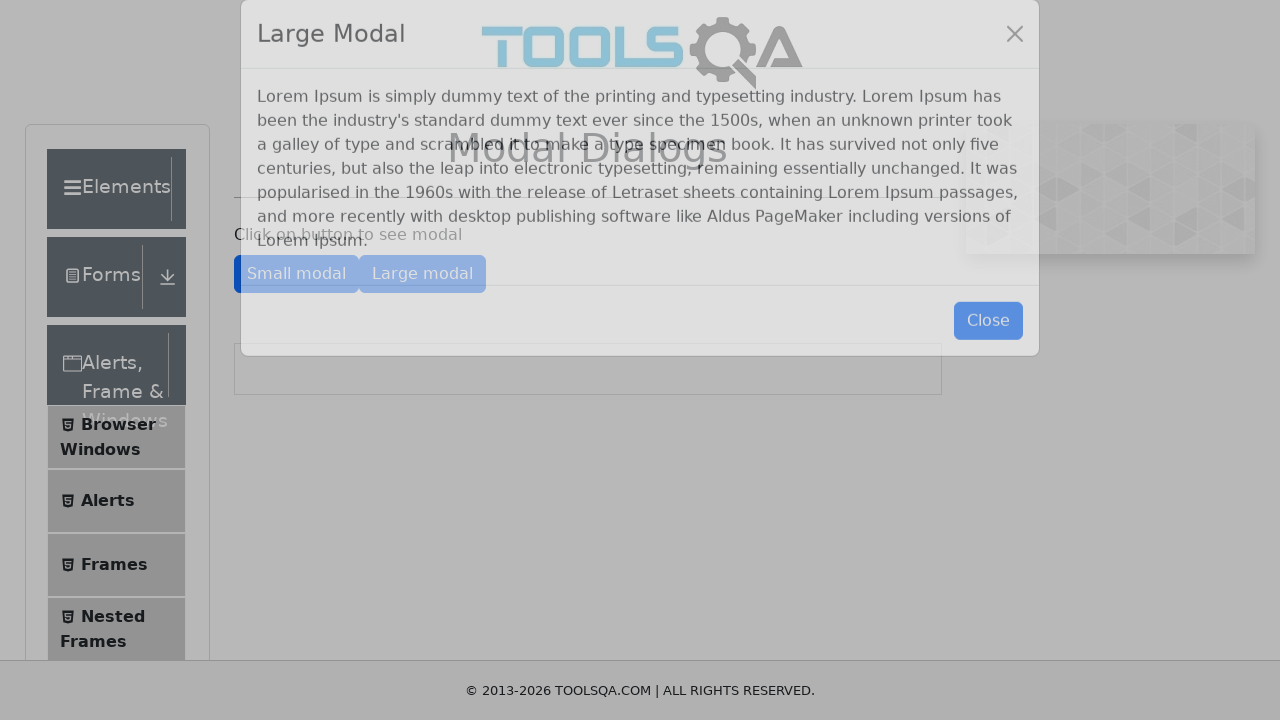

Large modal dialog loaded and modal body became visible
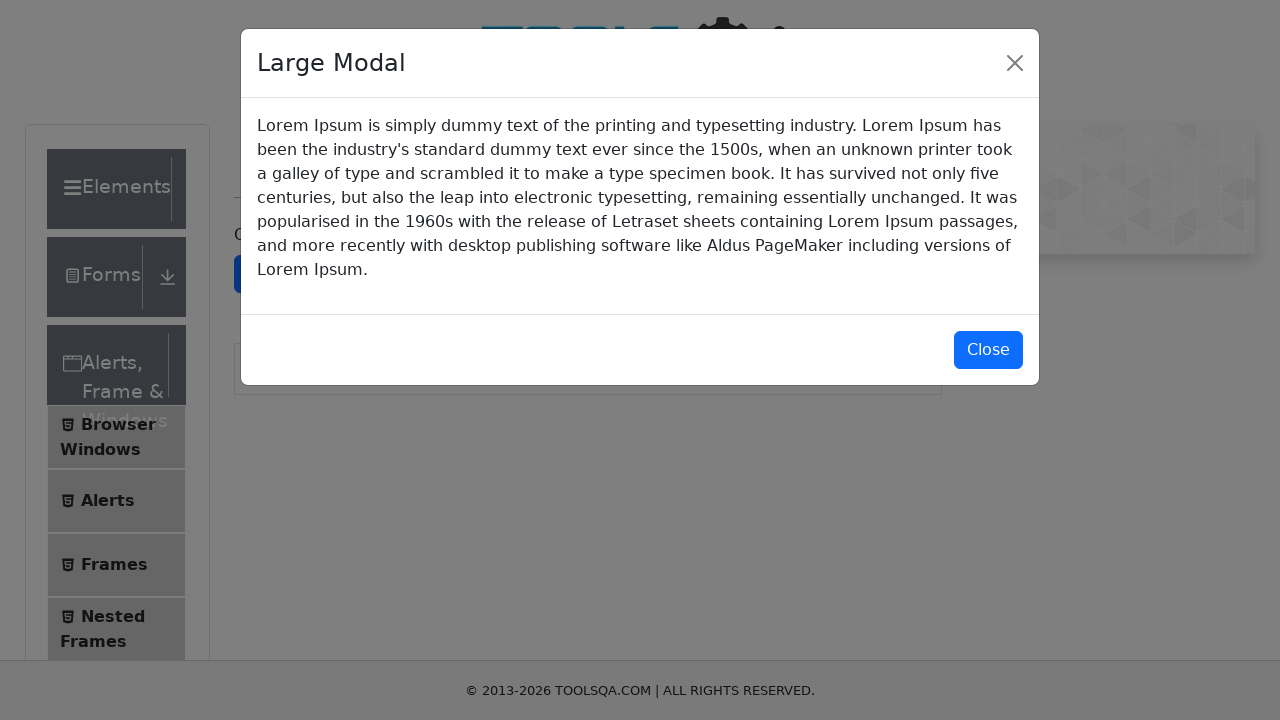

Retrieved text content from large modal body
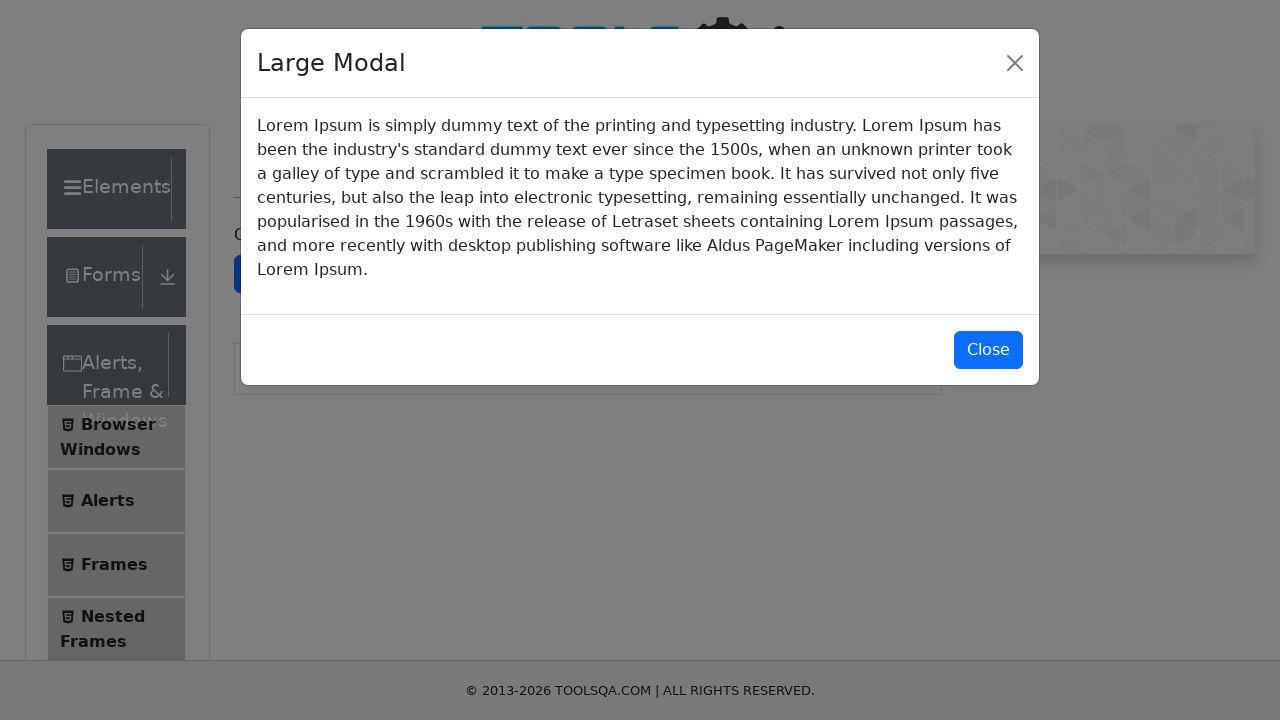

Verified 'Lorem Ipsum' text is present in modal content
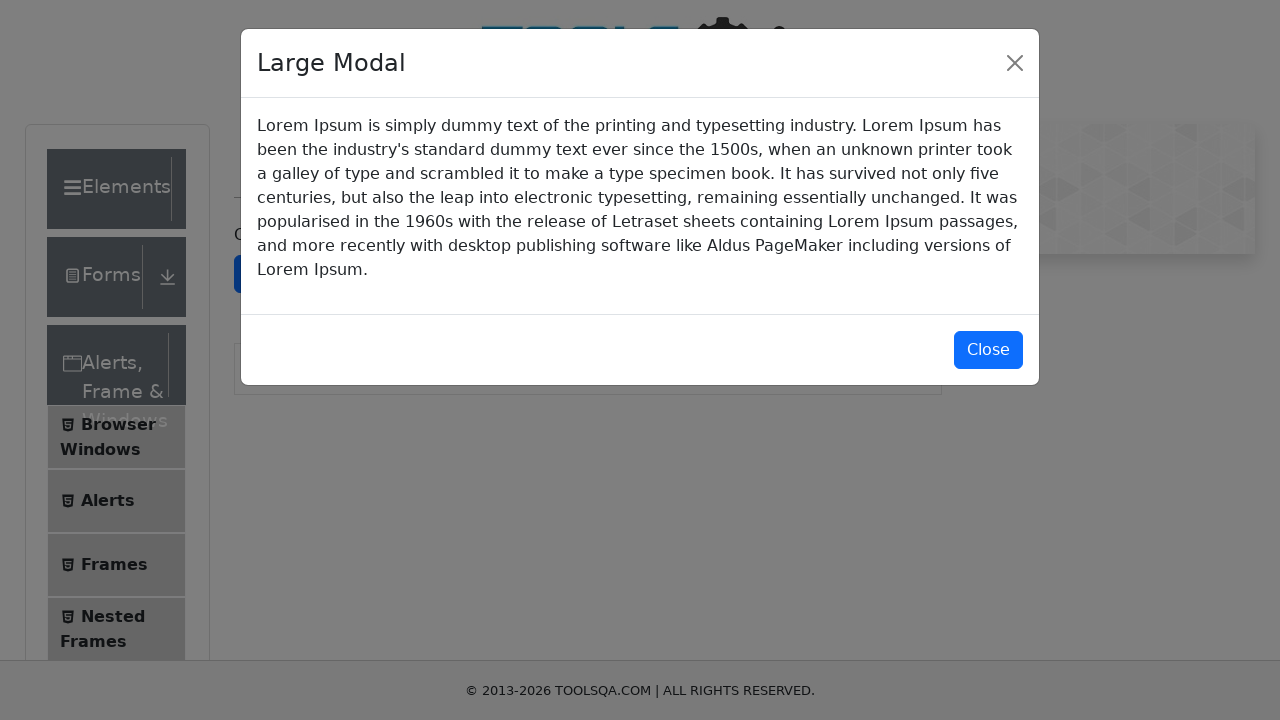

Clicked button to close large modal dialog at (988, 350) on #closeLargeModal
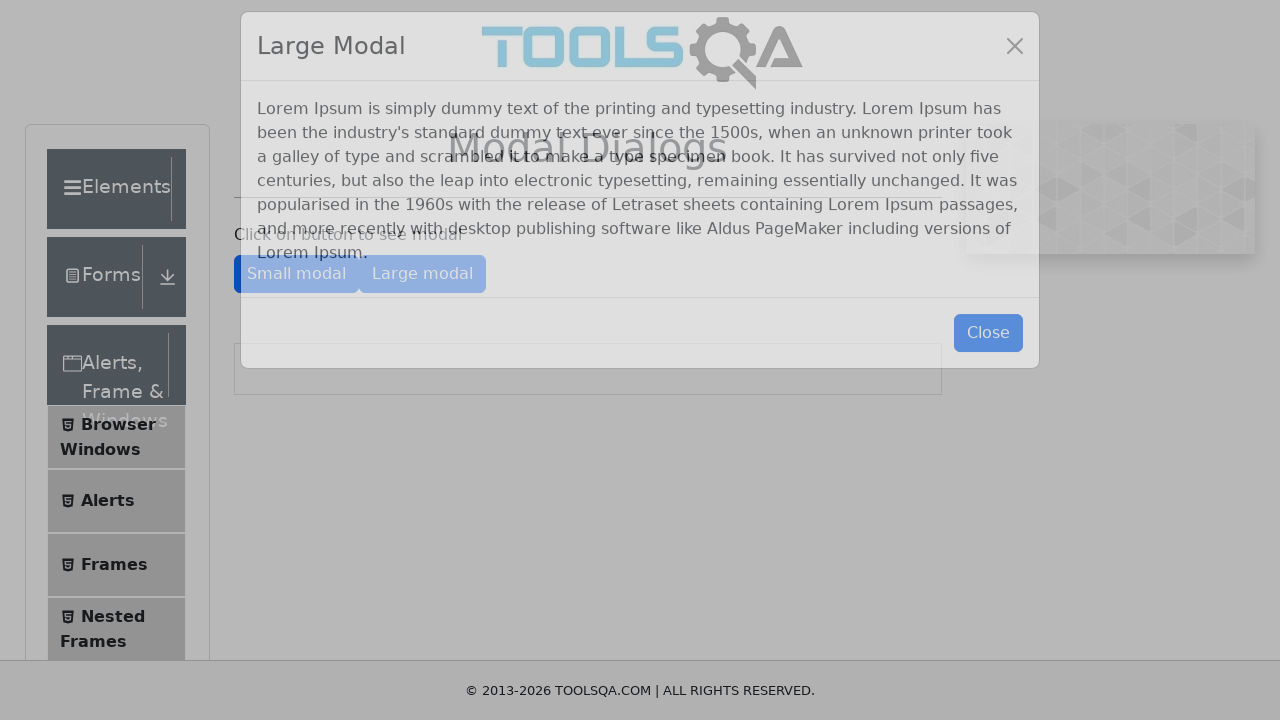

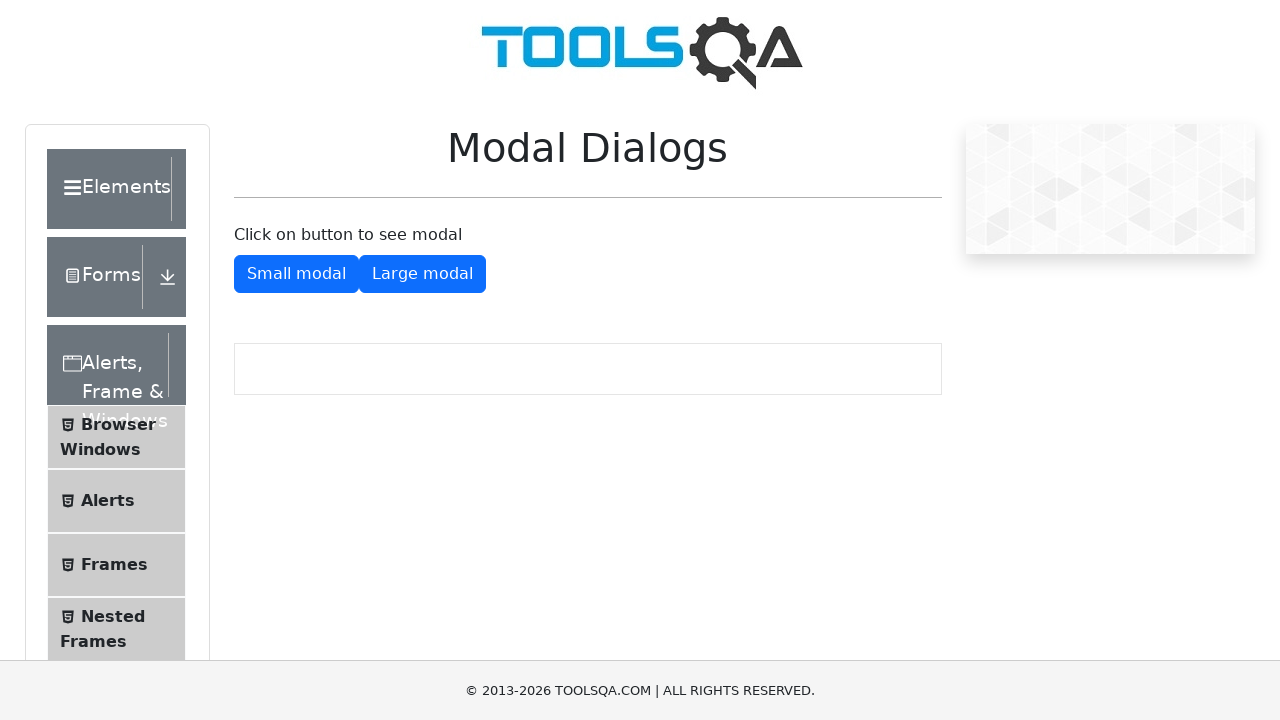